Navigates to the Qidian Chinese literature website and verifies the page loads by checking the page title is present

Starting URL: https://www.qidian.com/

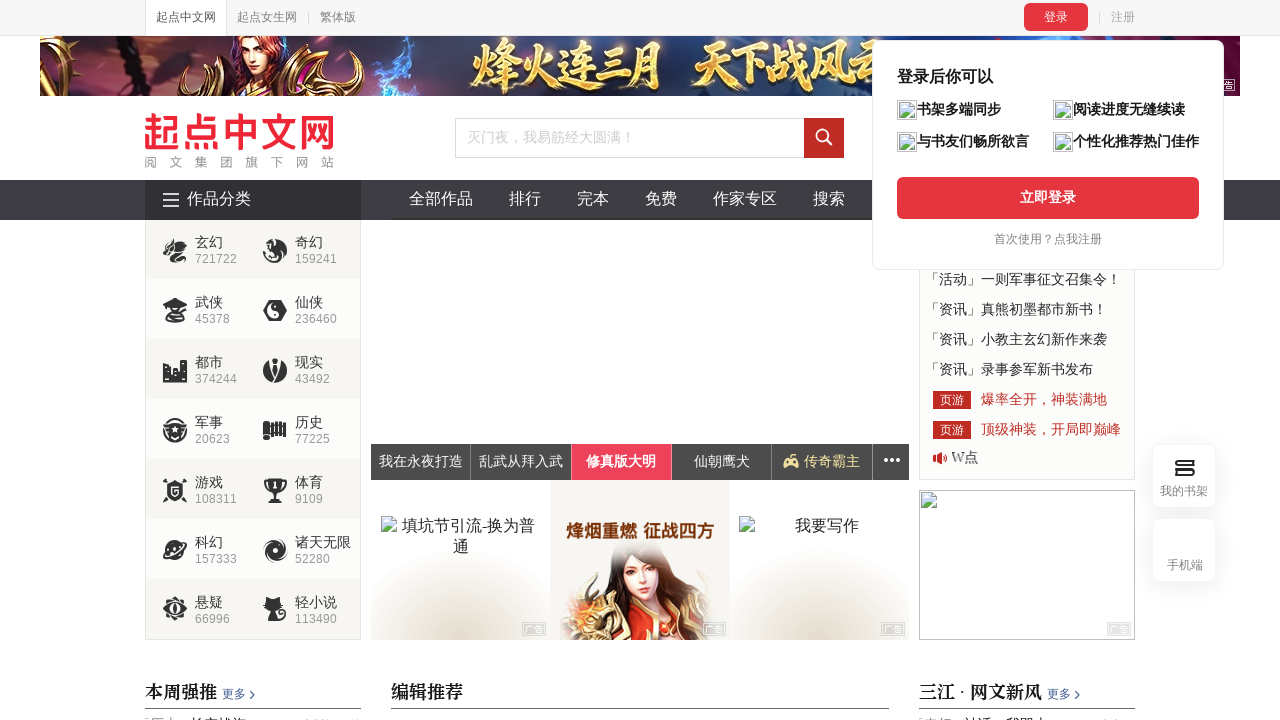

Waited for page to reach domcontentloaded state
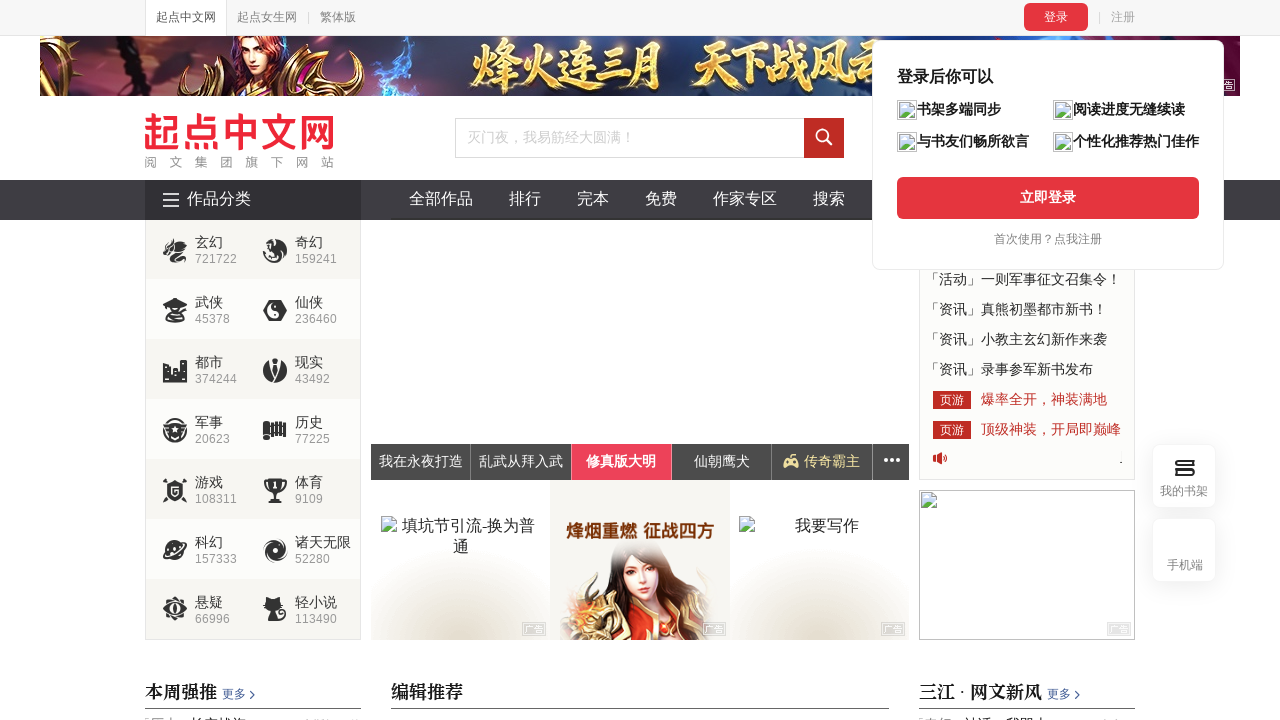

Verified page title is present - Qidian website loaded successfully
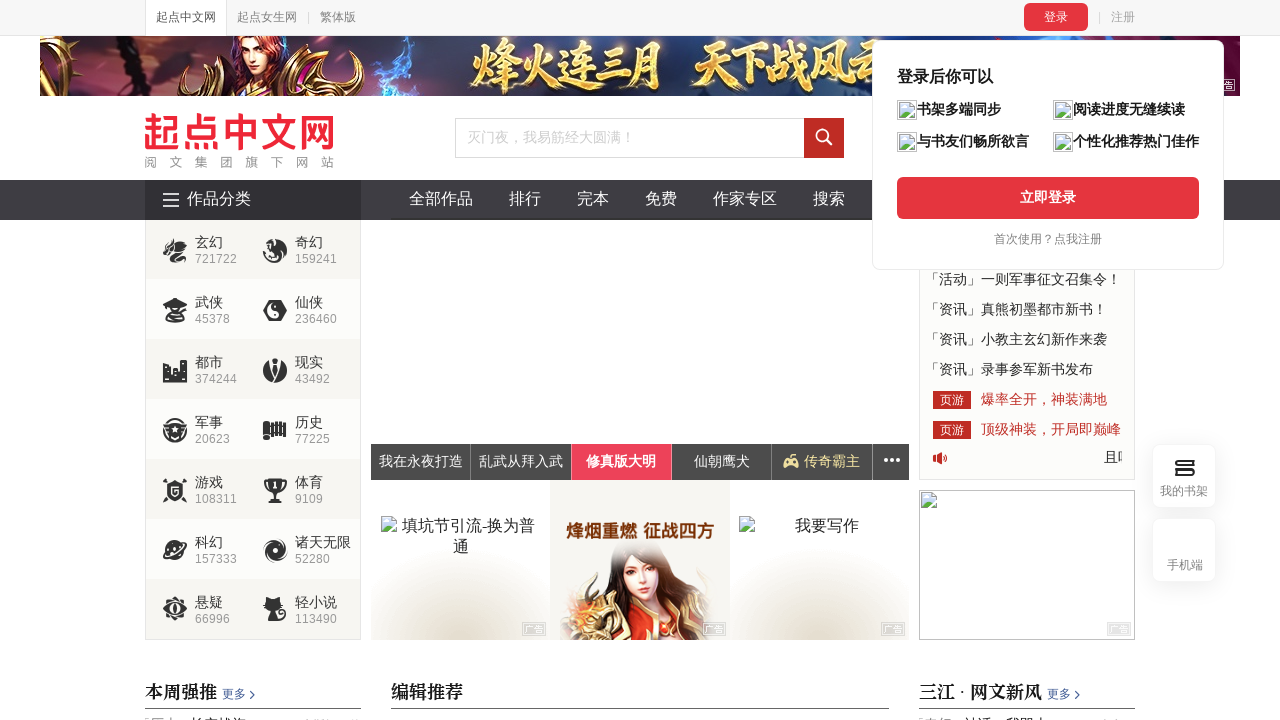

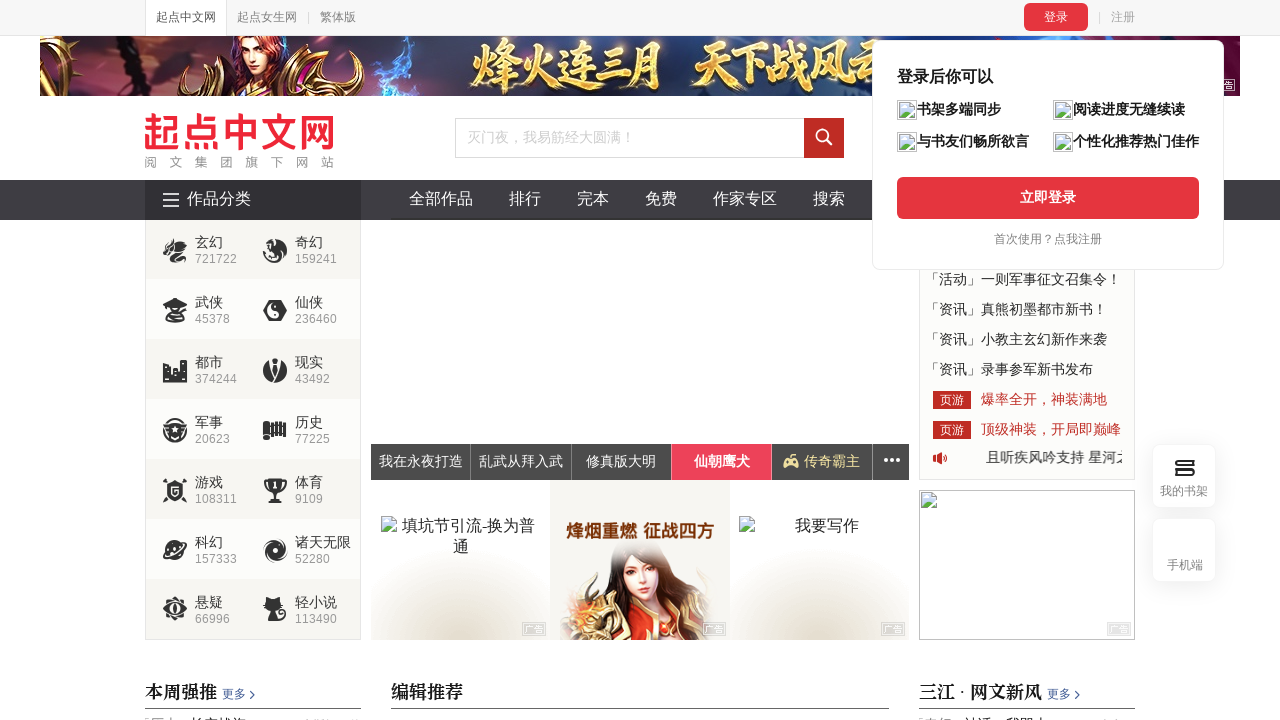